Navigates to Rahul Shetty Academy website and verifies the page loads successfully by checking the page title is accessible.

Starting URL: https://www.rahulshettyacademy.com

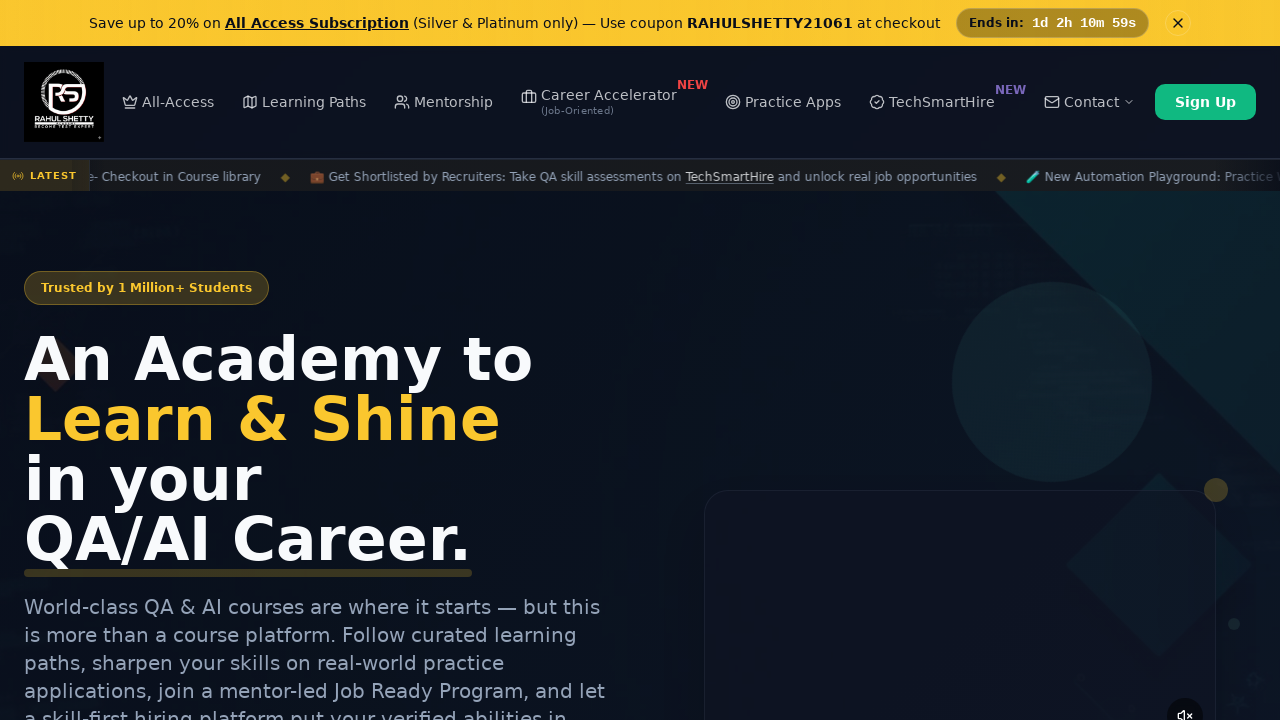

Waited for page to reach domcontentloaded state
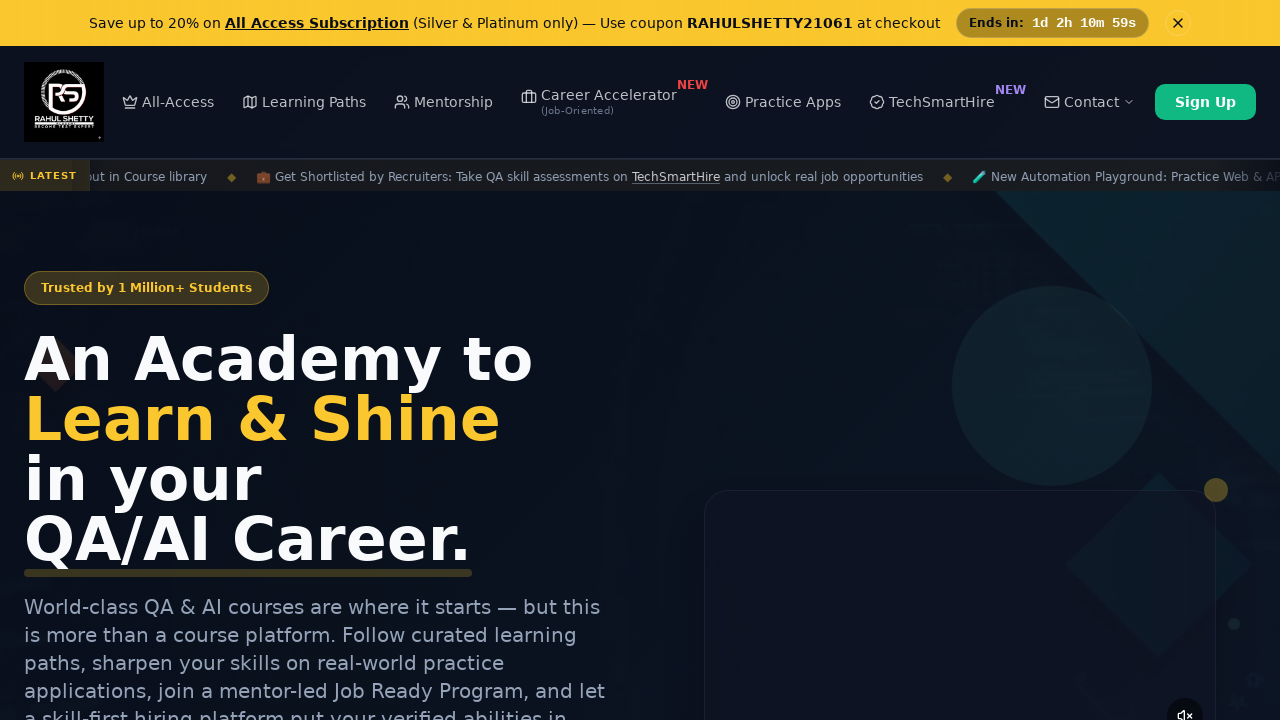

Retrieved page title: Rahul Shetty Academy | QA Automation, Playwright, AI Testing & Online Training
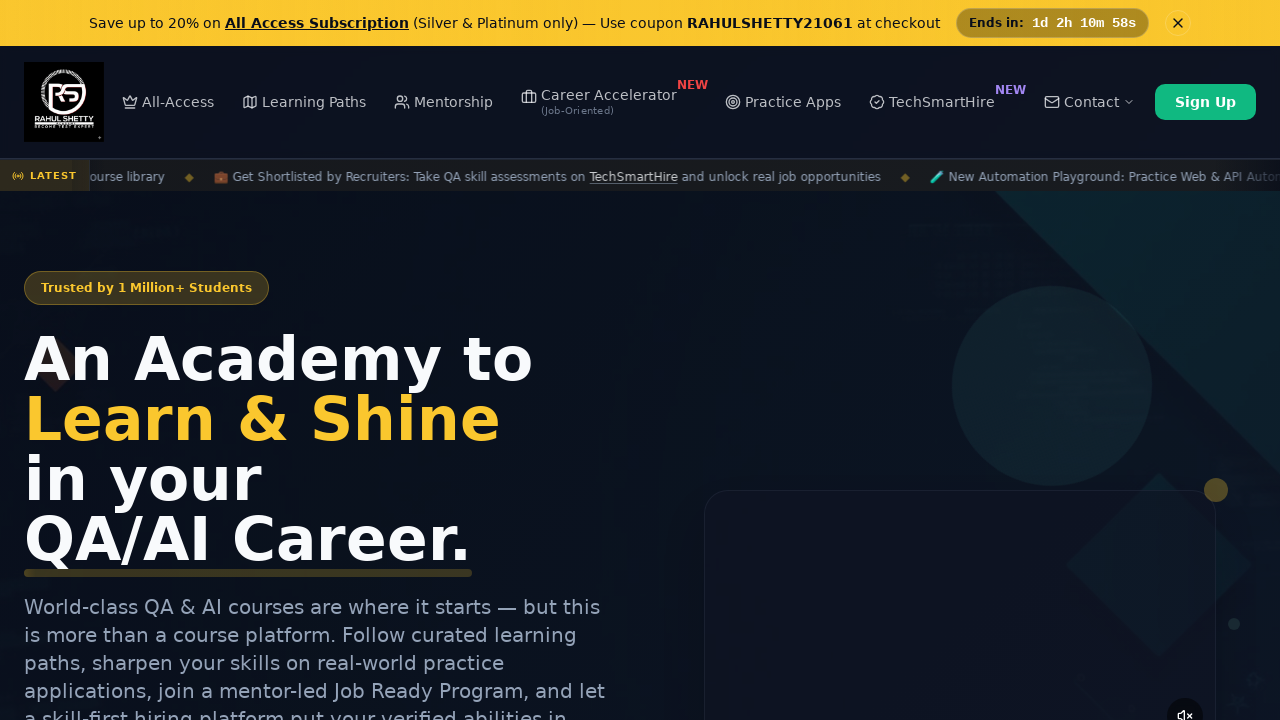

Printed page title to console
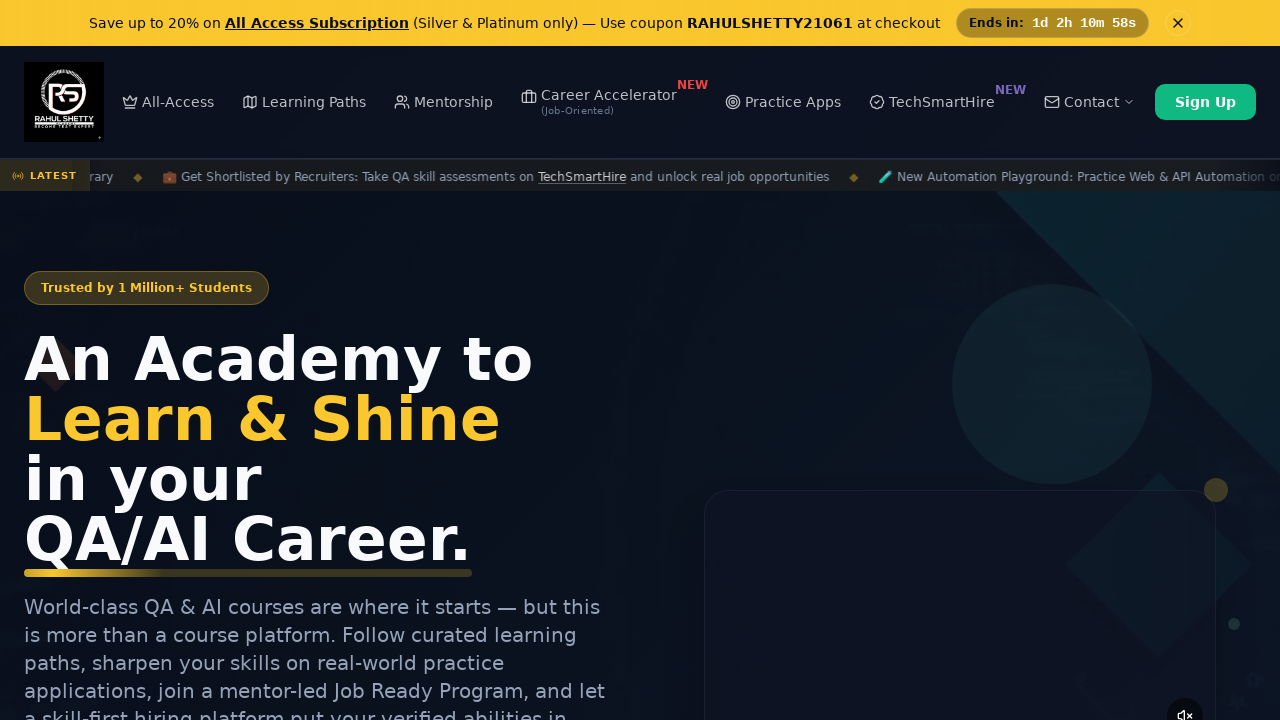

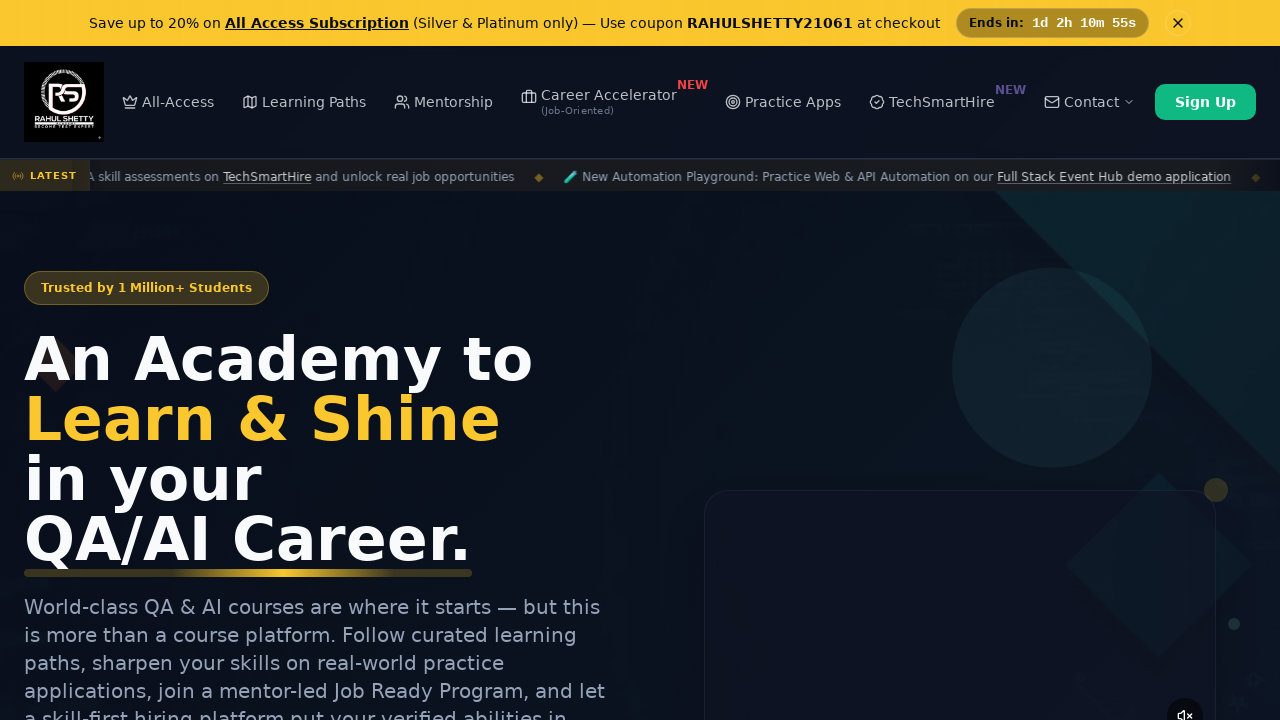